Tests a Selenium practice page by clicking through a sequence of buttons, verifying a link text, and then navigating to a checkbox section

Starting URL: https://savkk.github.io/selenium-practice/

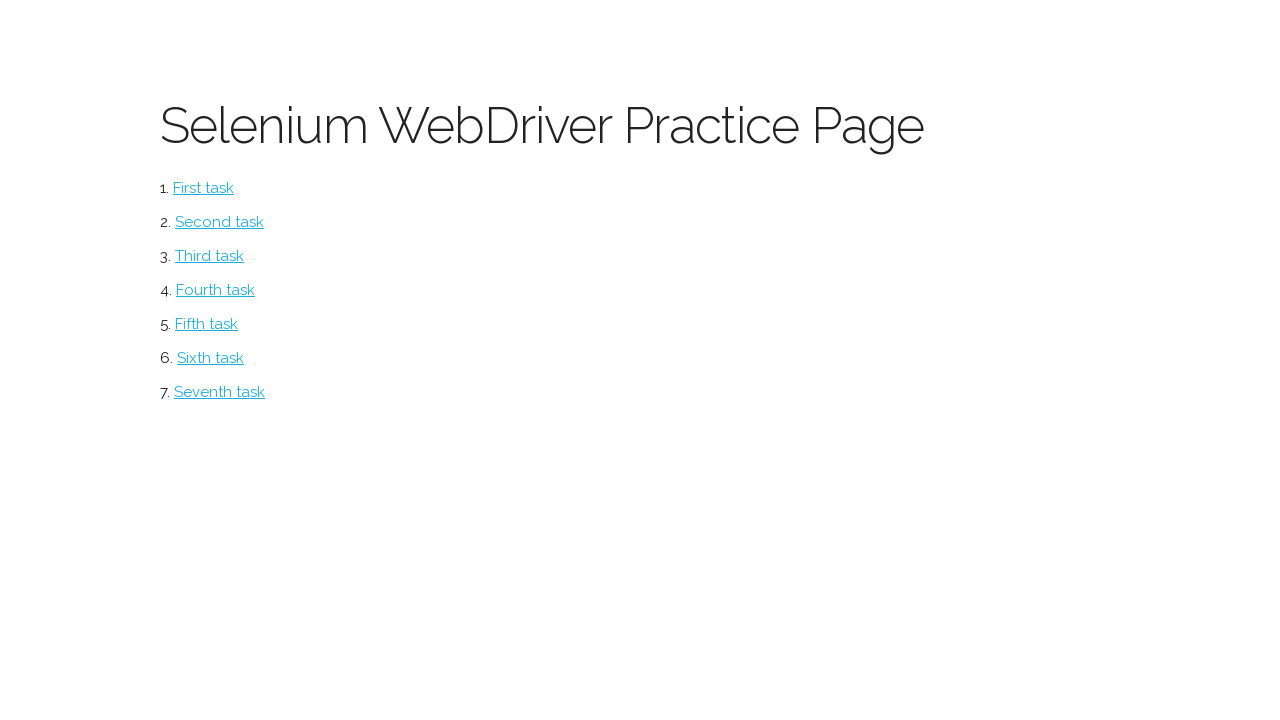

Navigated to Selenium practice page
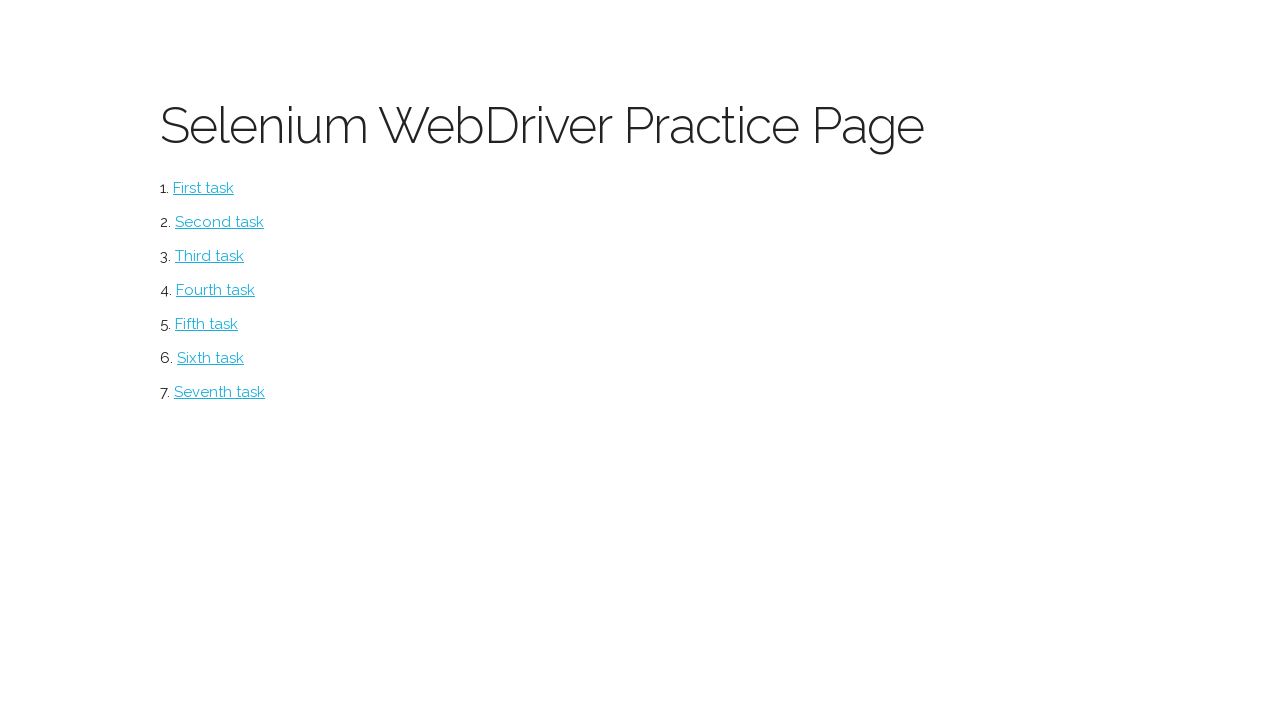

Clicked the main button at (204, 188) on #button
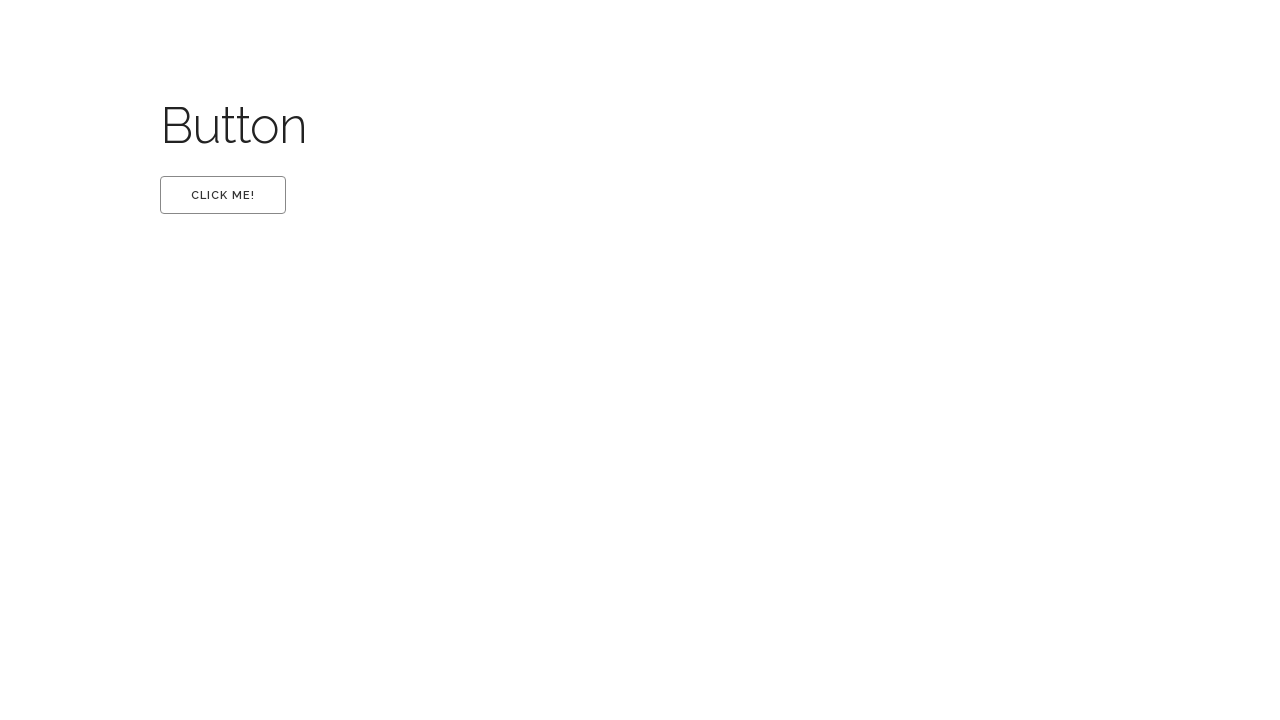

Clicked the 'Click me' button at (223, 195) on #first
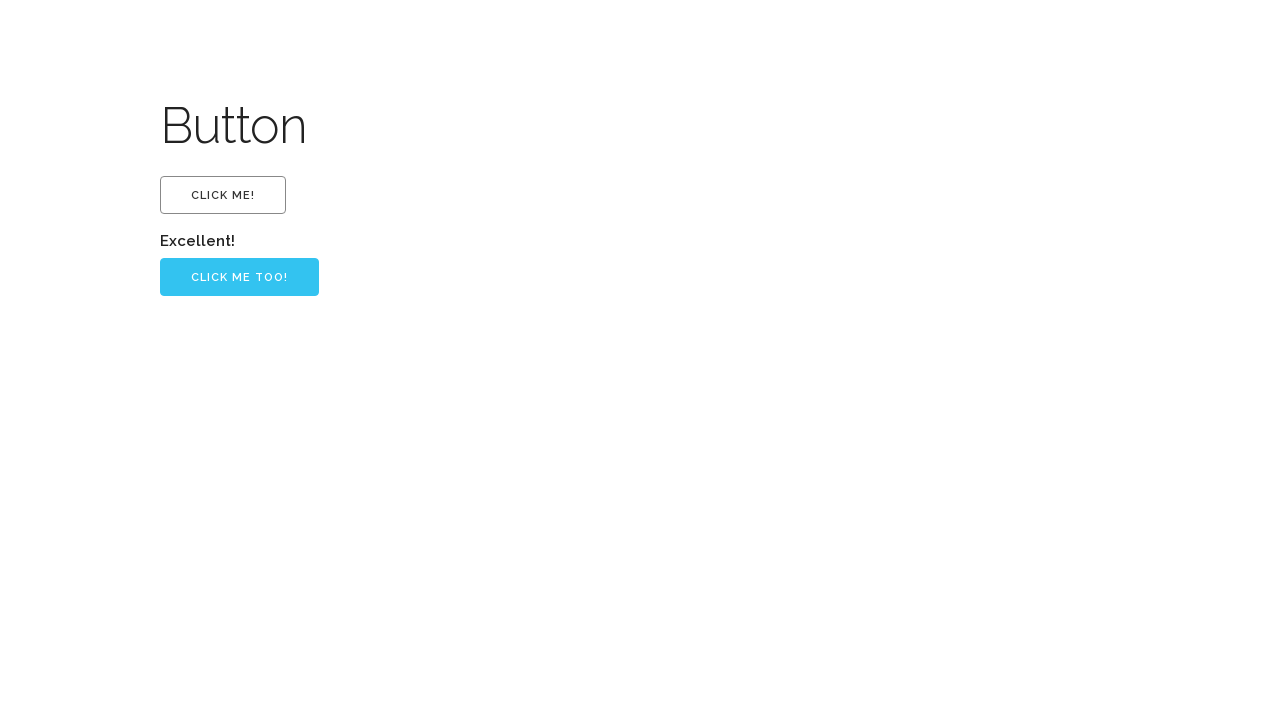

Clicked the 'Click me too!' button at (240, 277) on input[value='Click me too!']
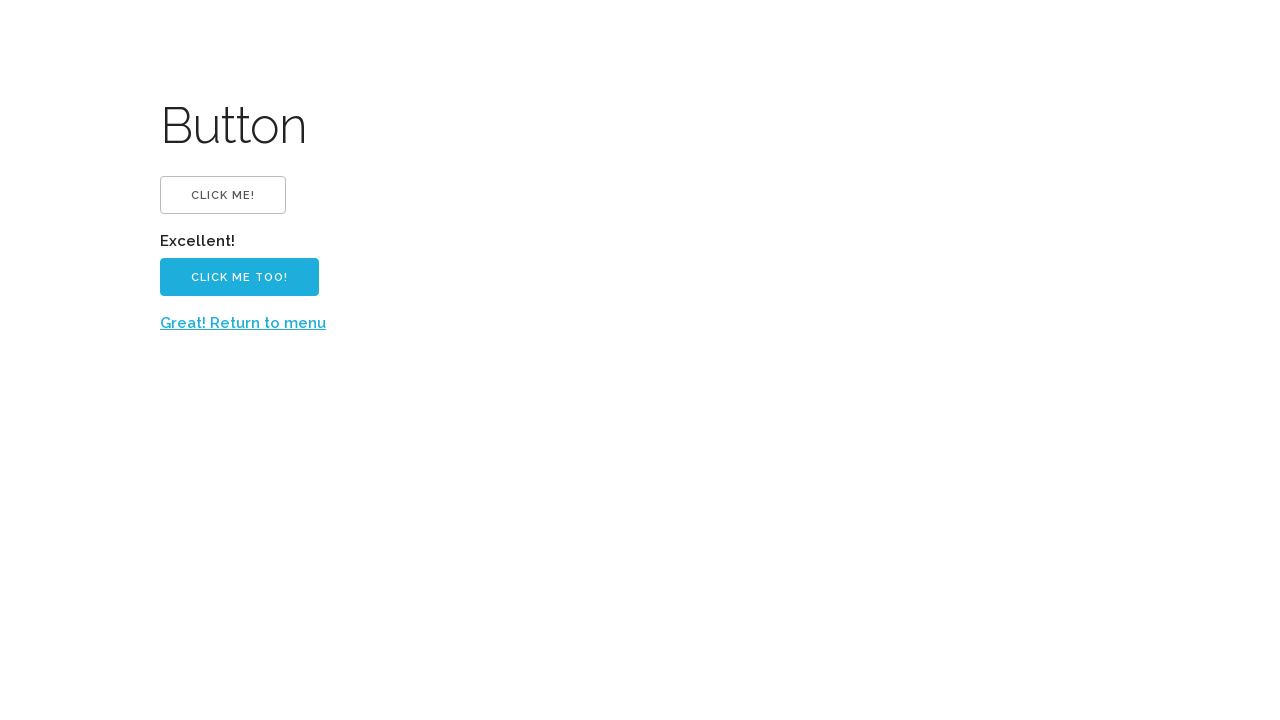

Verified 'Great! Return to menu' link exists
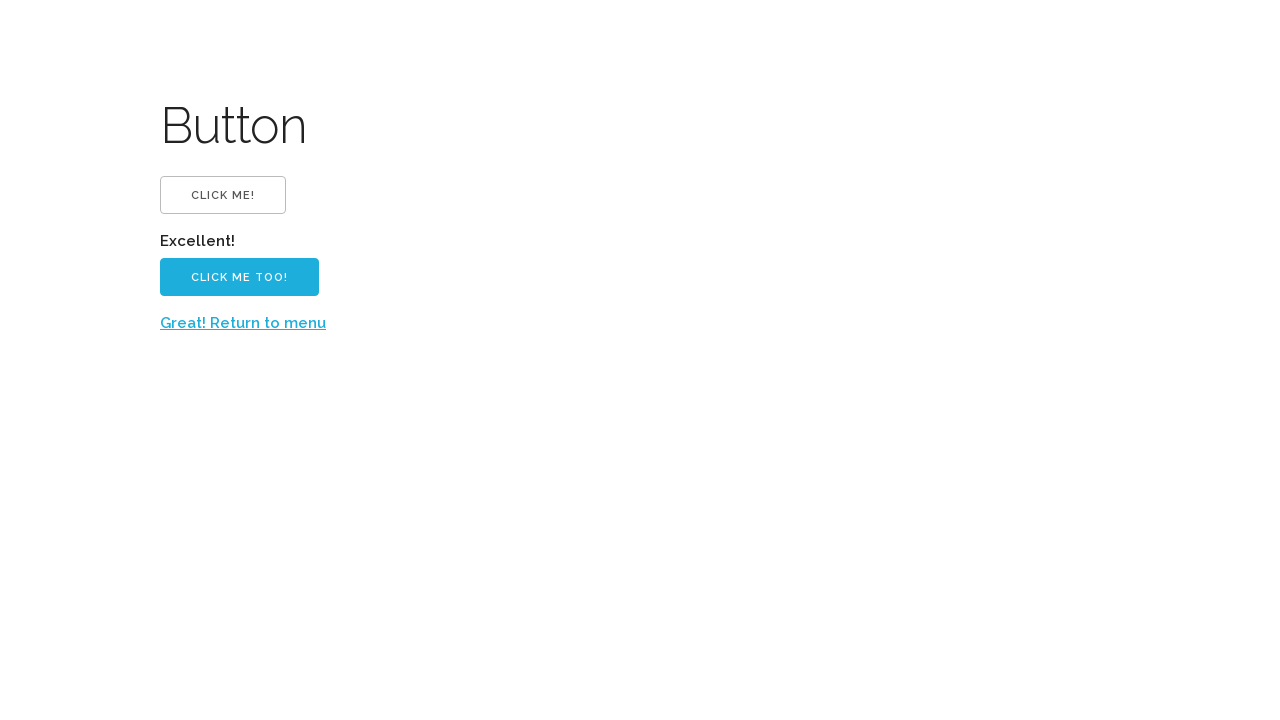

Clicked 'Great! Return to menu' link at (243, 323) on a:has-text('Great! Return to menu')
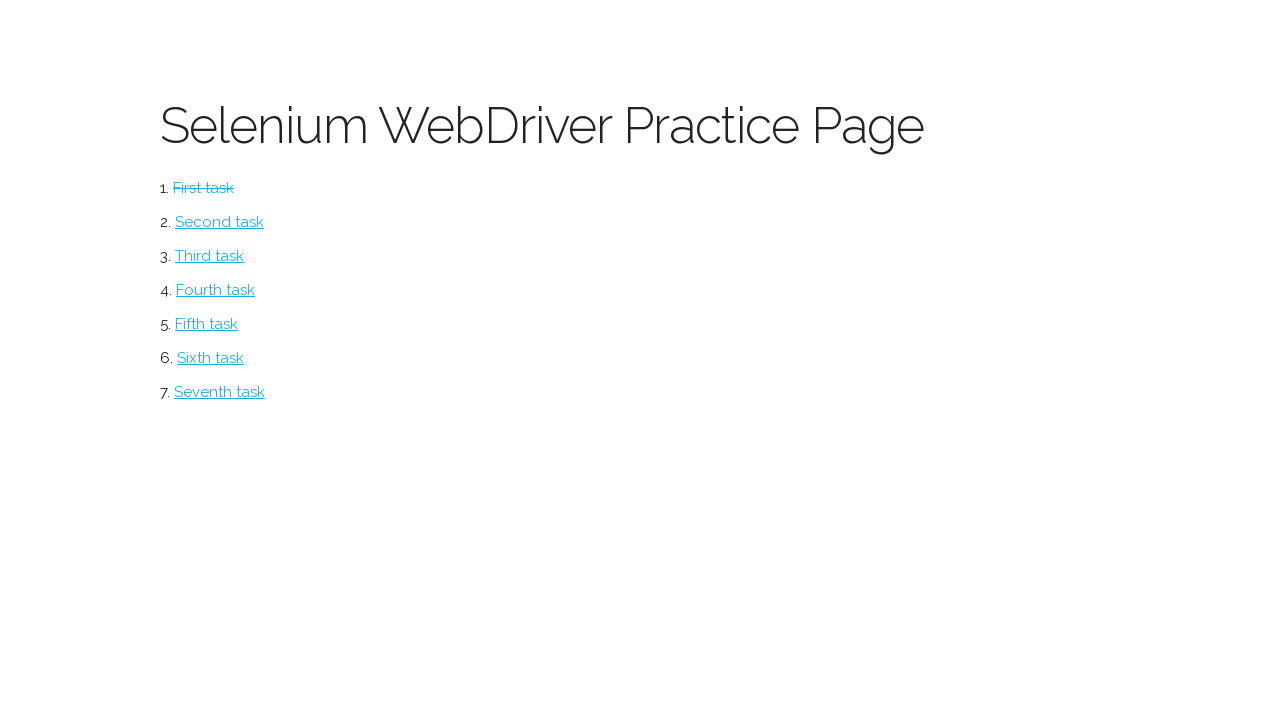

Navigated to checkboxes section at (220, 222) on #checkbox
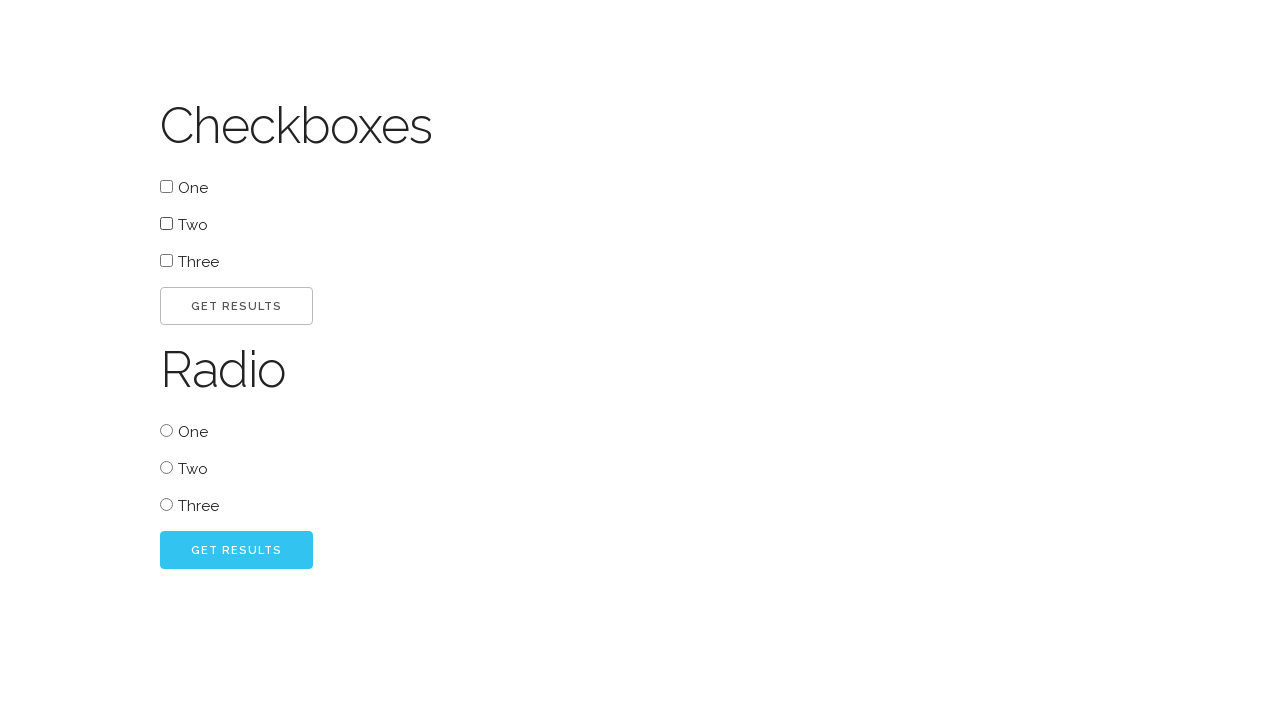

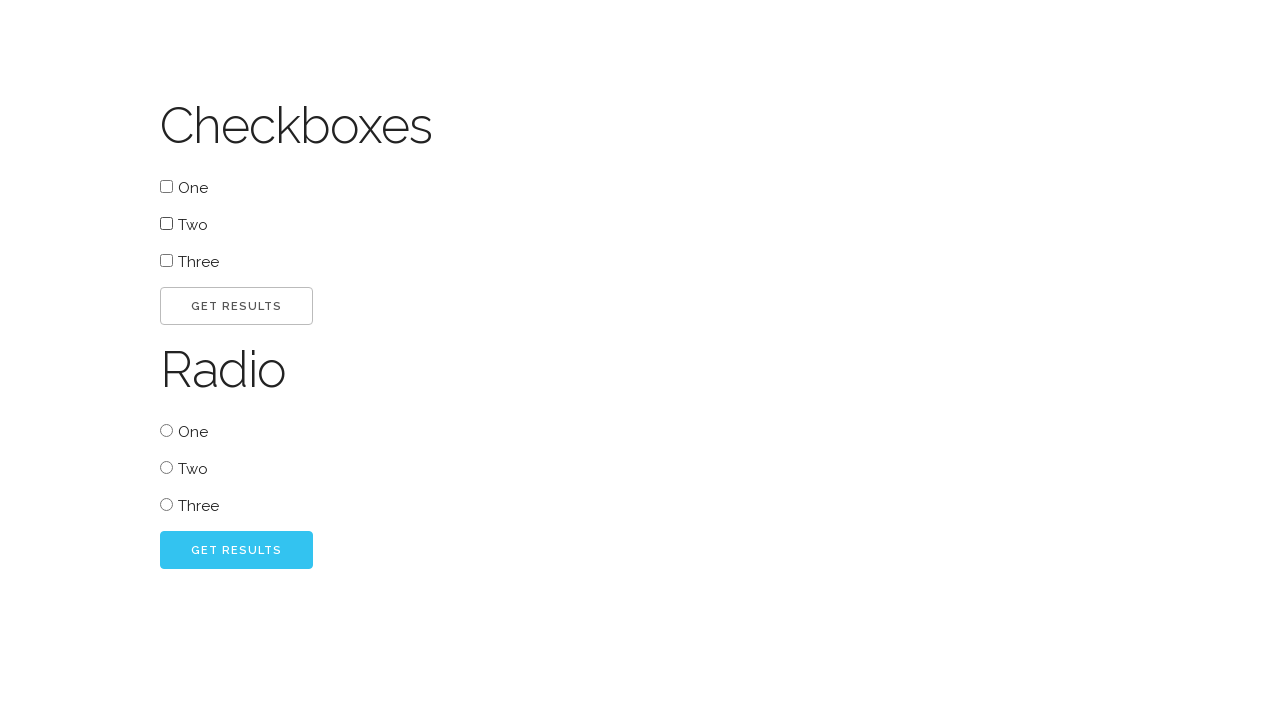